Tests a math challenge form by reading a value from the page, calculating the result using a logarithmic formula, filling in the answer, checking a checkbox, selecting a radio button, and submitting the form.

Starting URL: http://suninjuly.github.io/math.html

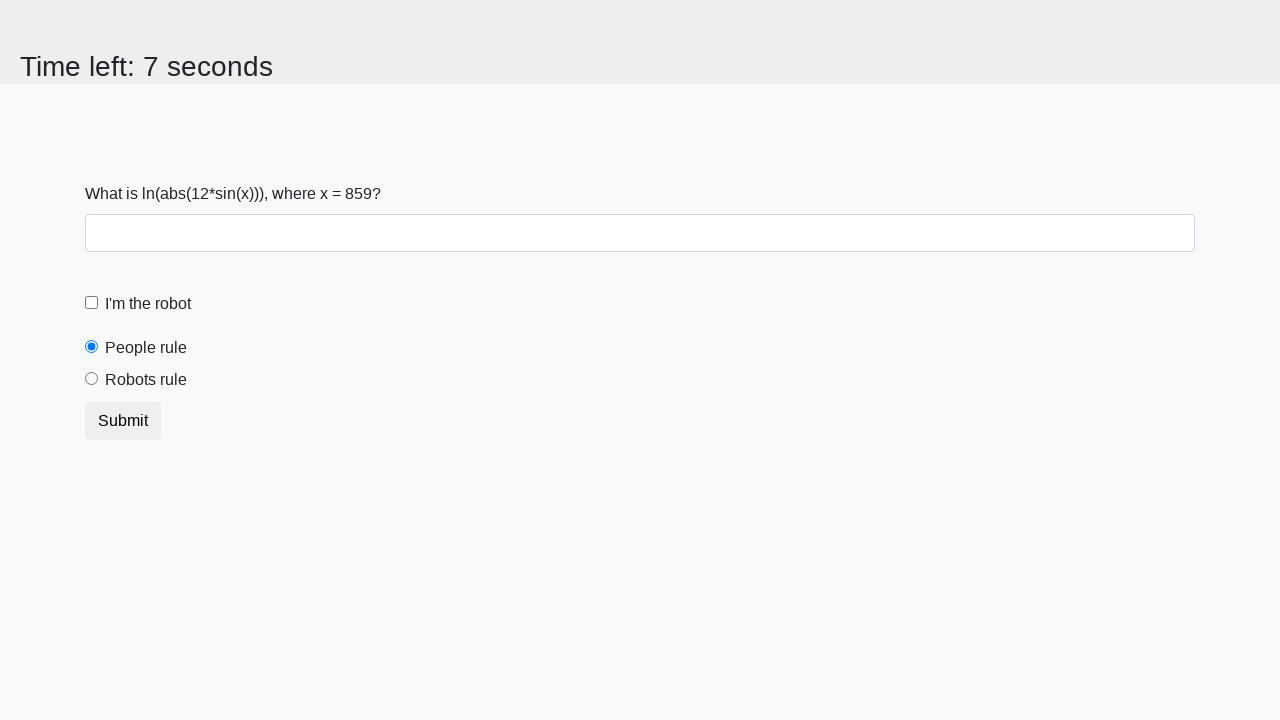

Located and read x value from the page
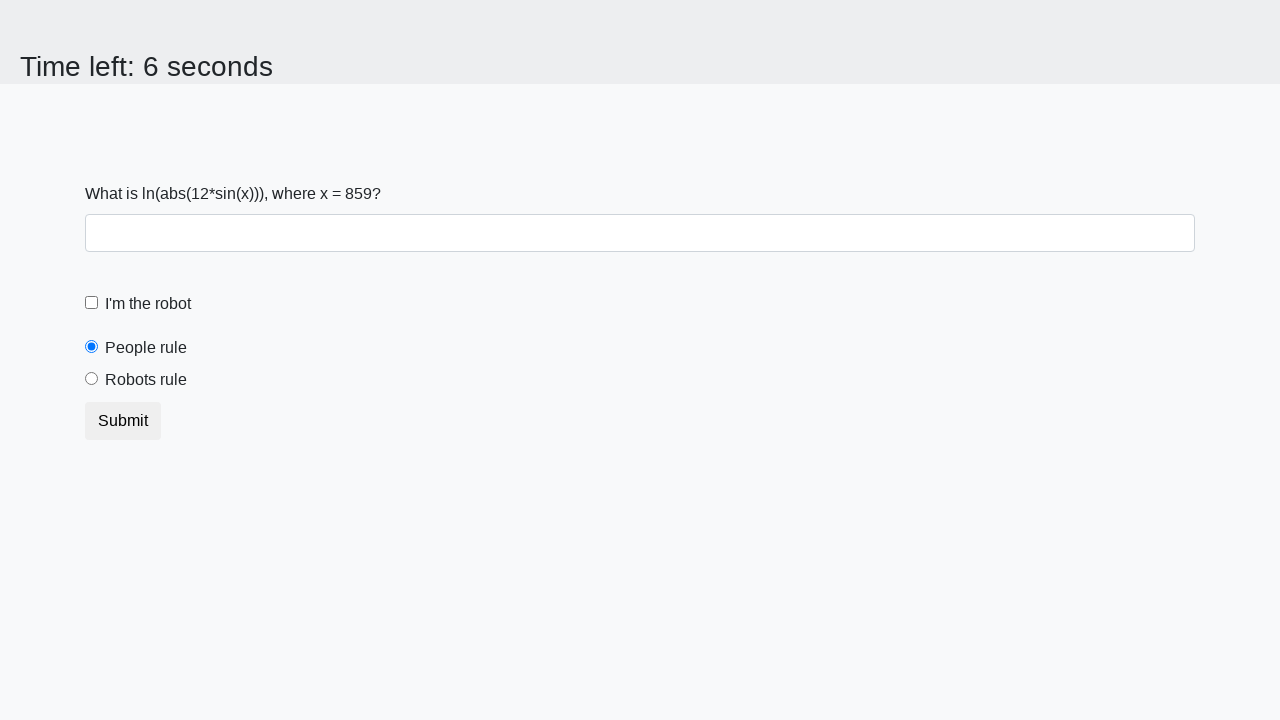

Calculated answer using logarithmic formula: log(|12*sin(x)|)
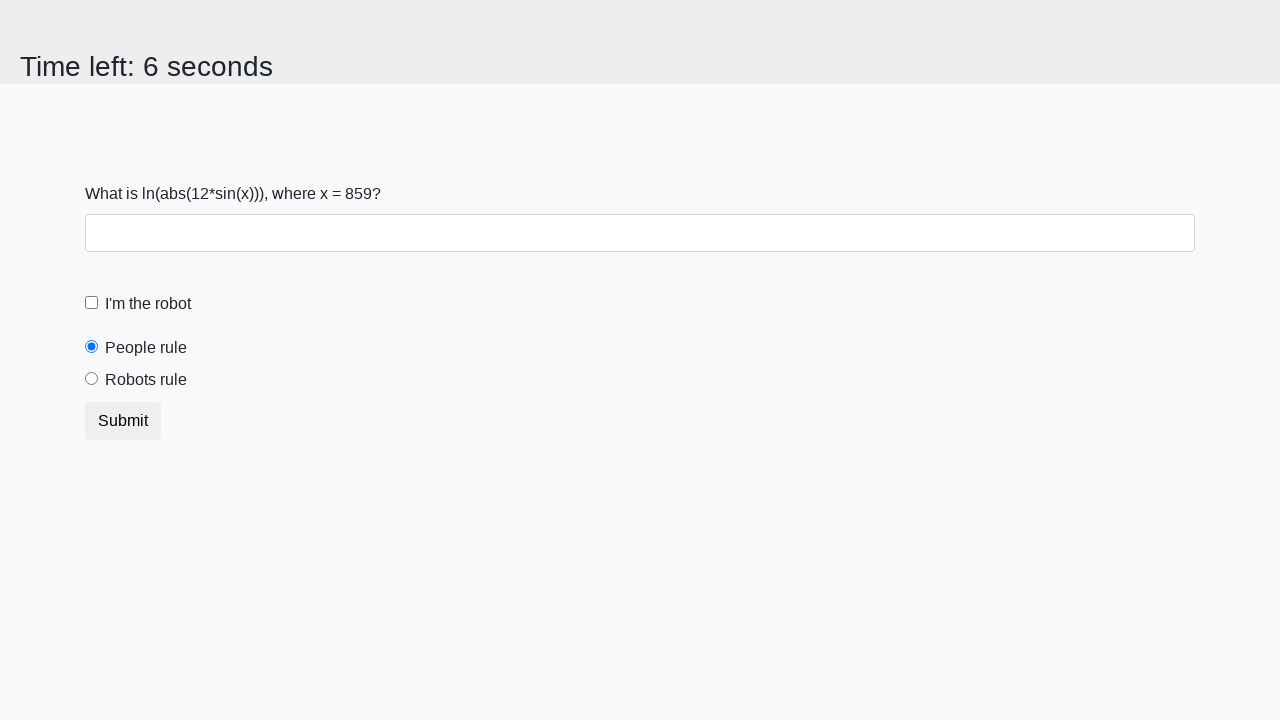

Filled answer field with calculated result on #answer
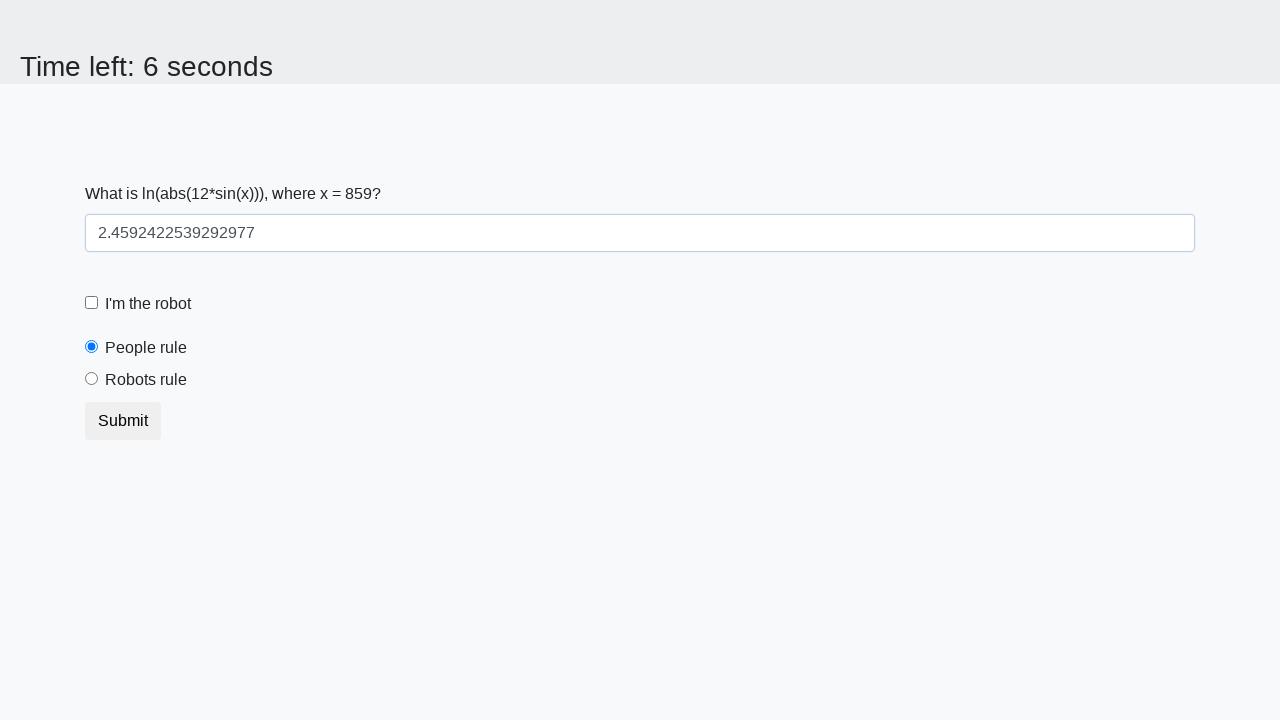

Checked the robot checkbox at (92, 303) on #robotCheckbox
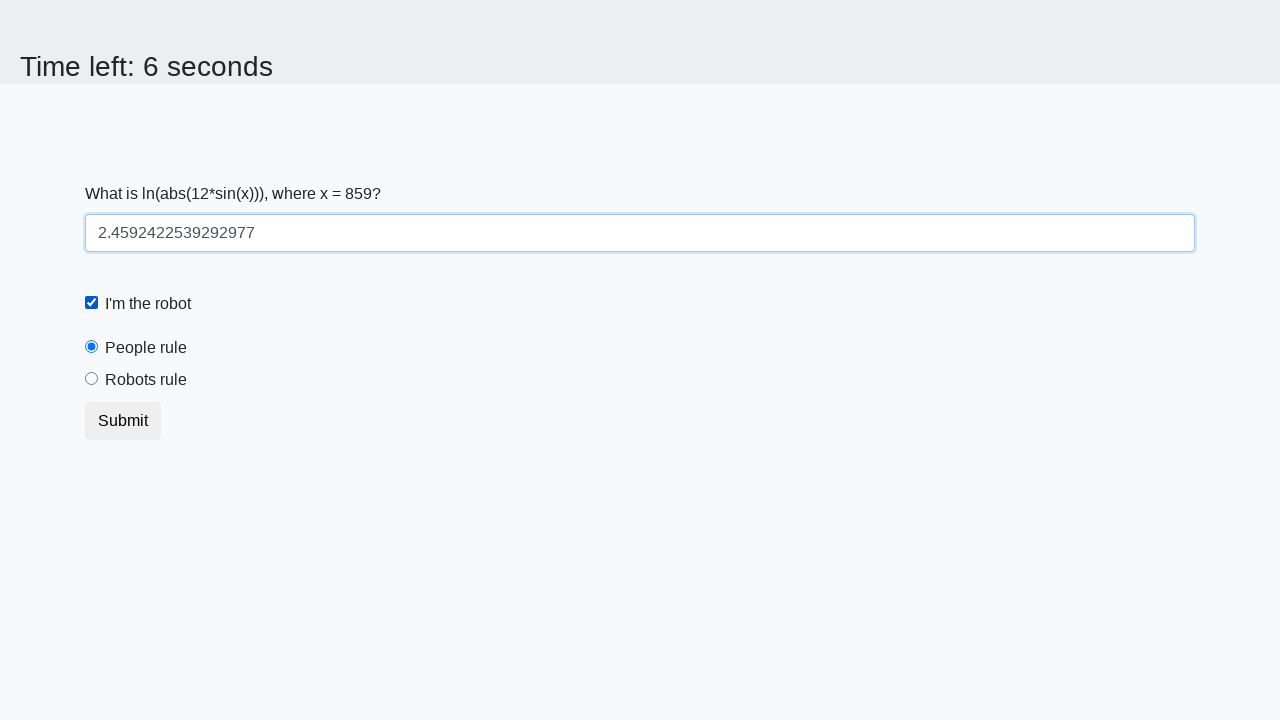

Selected the 'robots rule' radio button at (92, 379) on #robotsRule
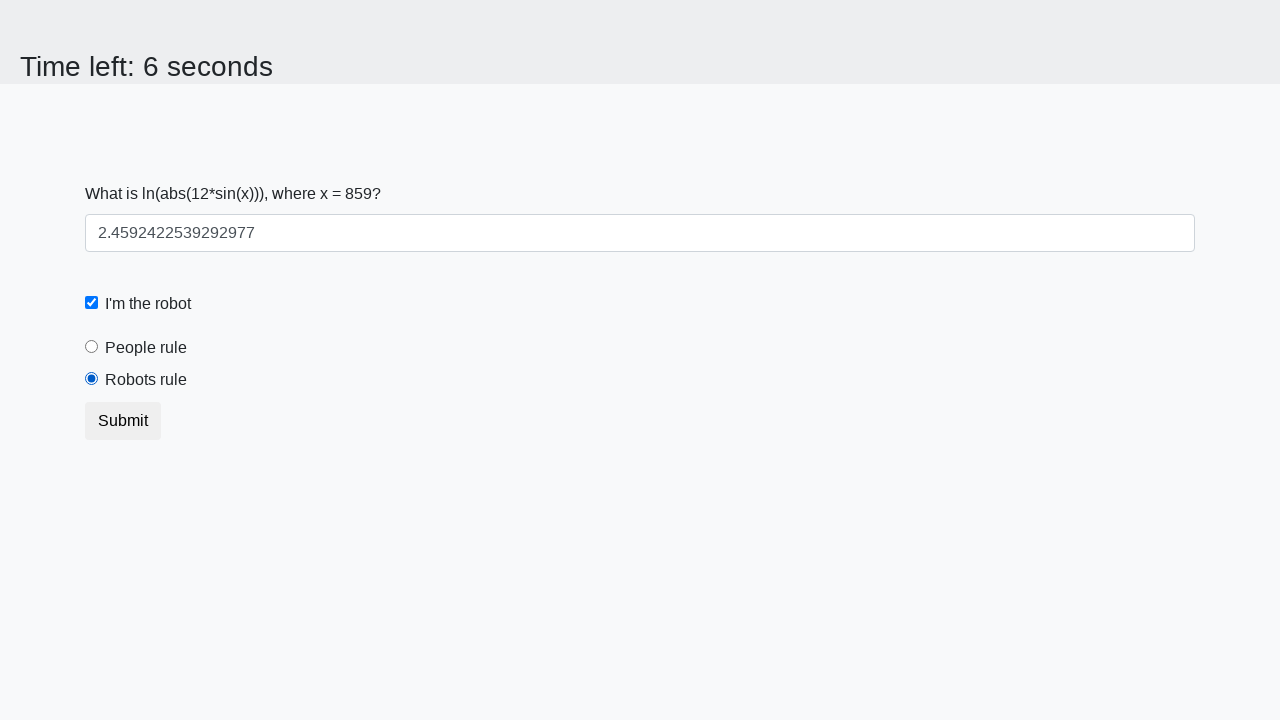

Clicked the submit button to submit the form at (123, 421) on .btn-default
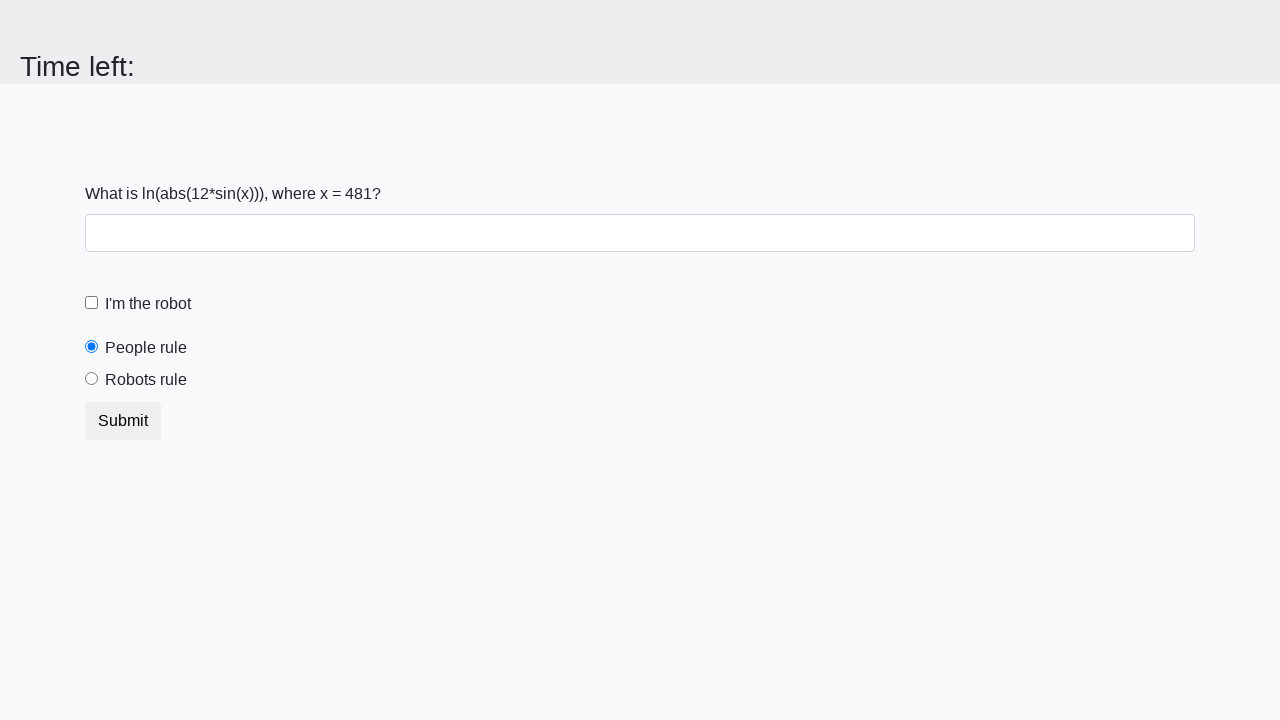

Waited 2 seconds for form submission to complete
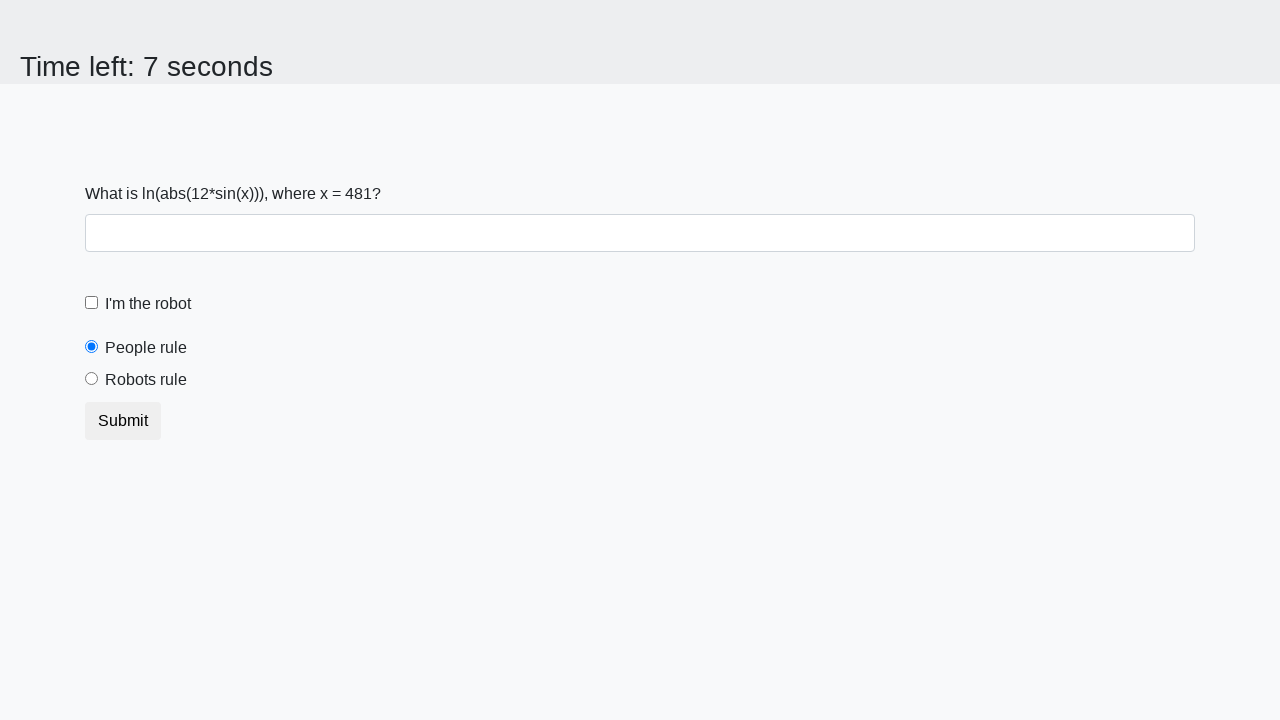

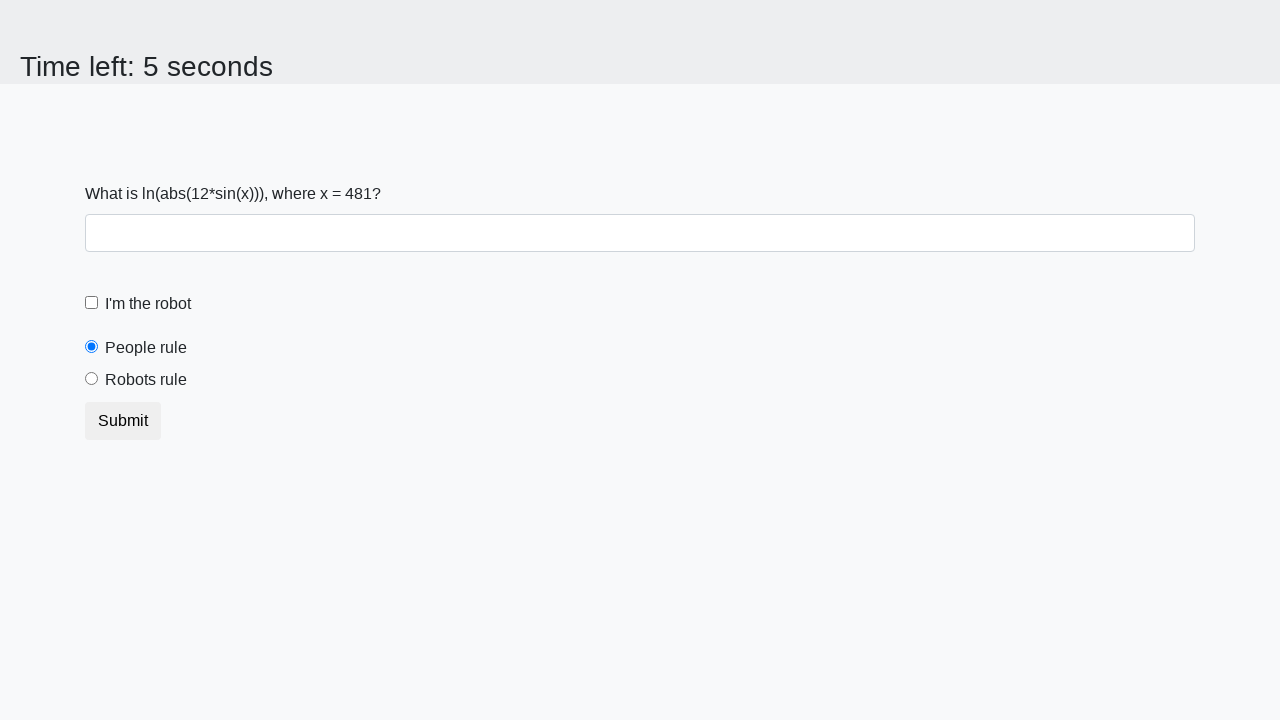